Tests the Python.org search functionality by entering "pycon" as a search query and verifying results are returned

Starting URL: http://www.python.org

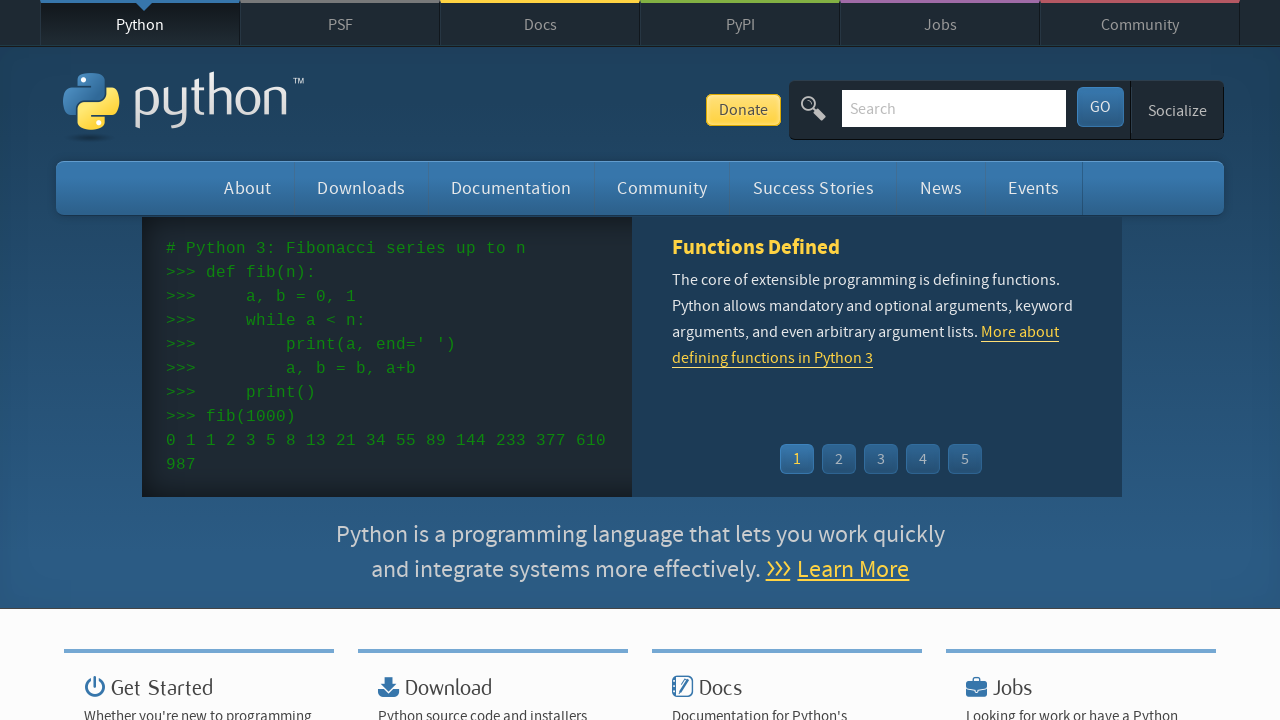

Verified 'Python' is present in page title
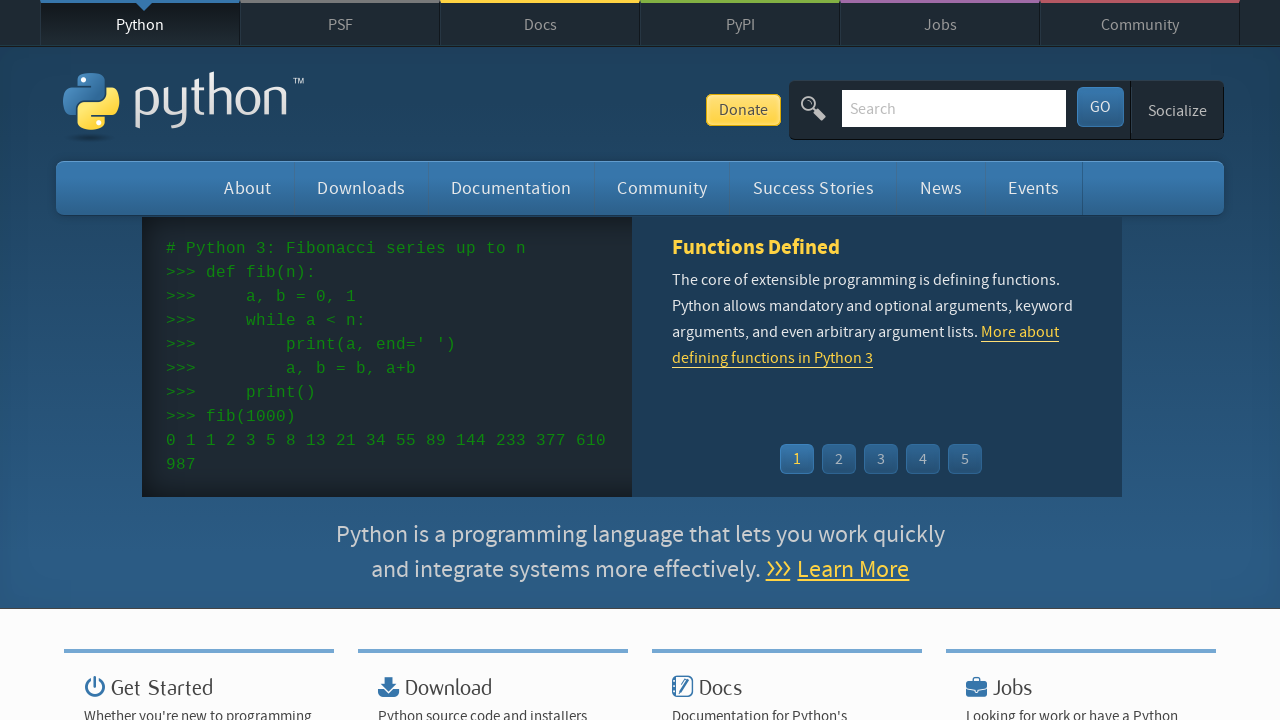

Filled search box with 'pycon' on input[name='q']
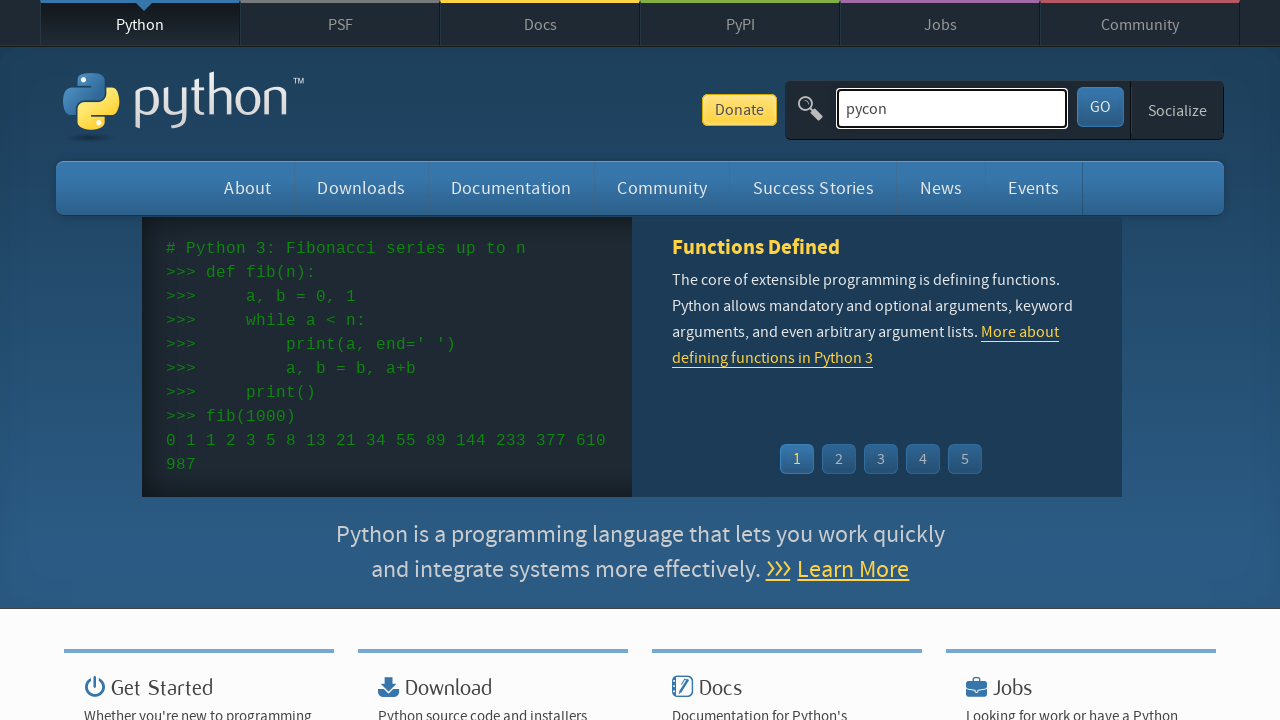

Pressed Enter to submit search query on input[name='q']
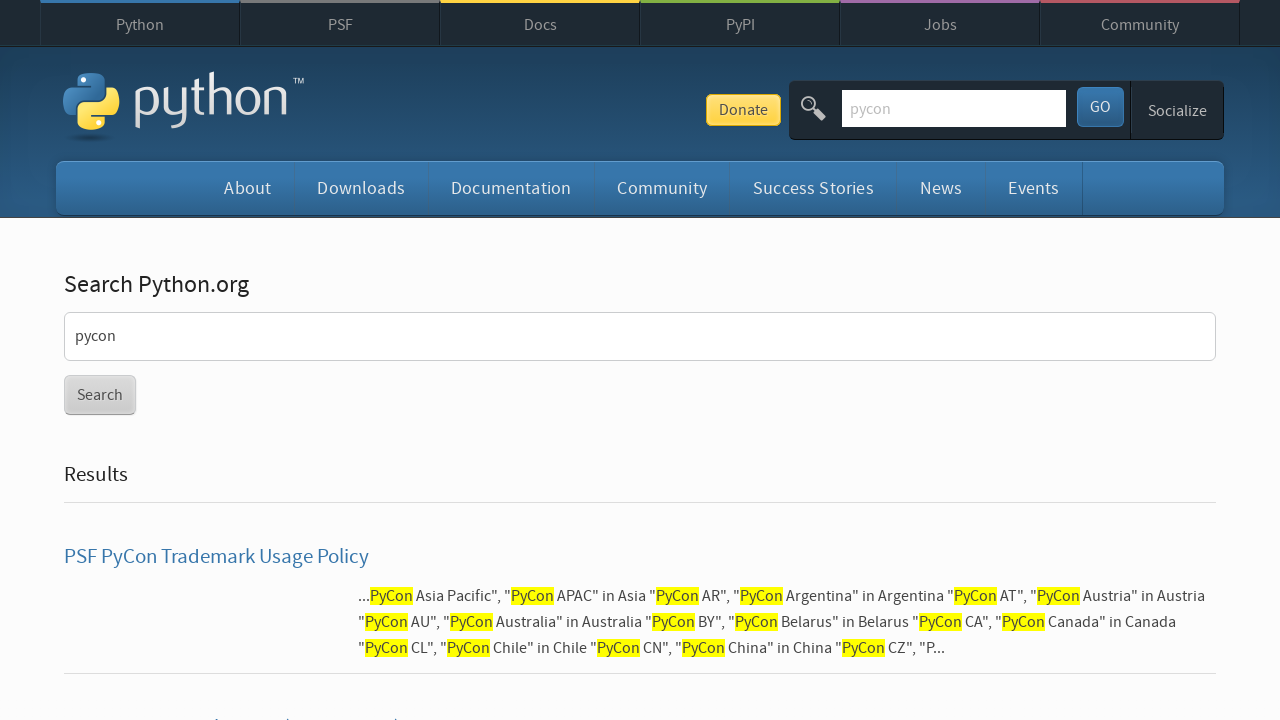

Waited for page to reach network idle state
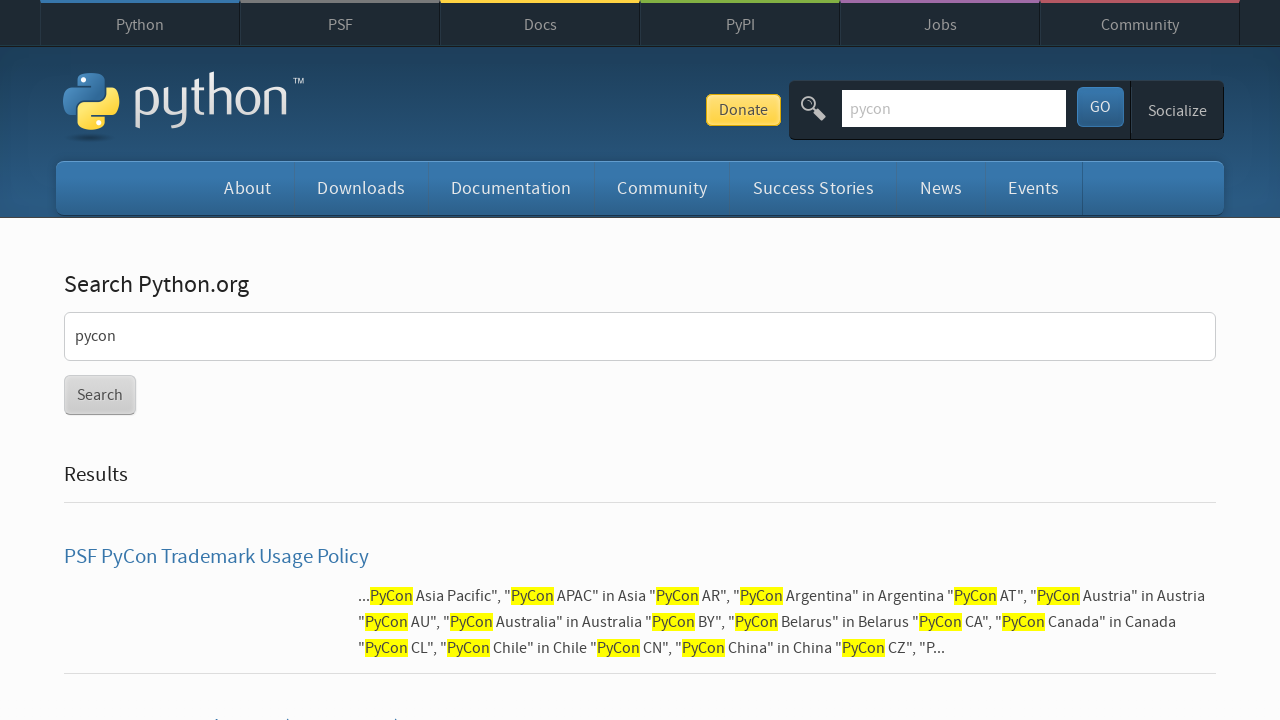

Verified search results were returned (no 'No results found' message)
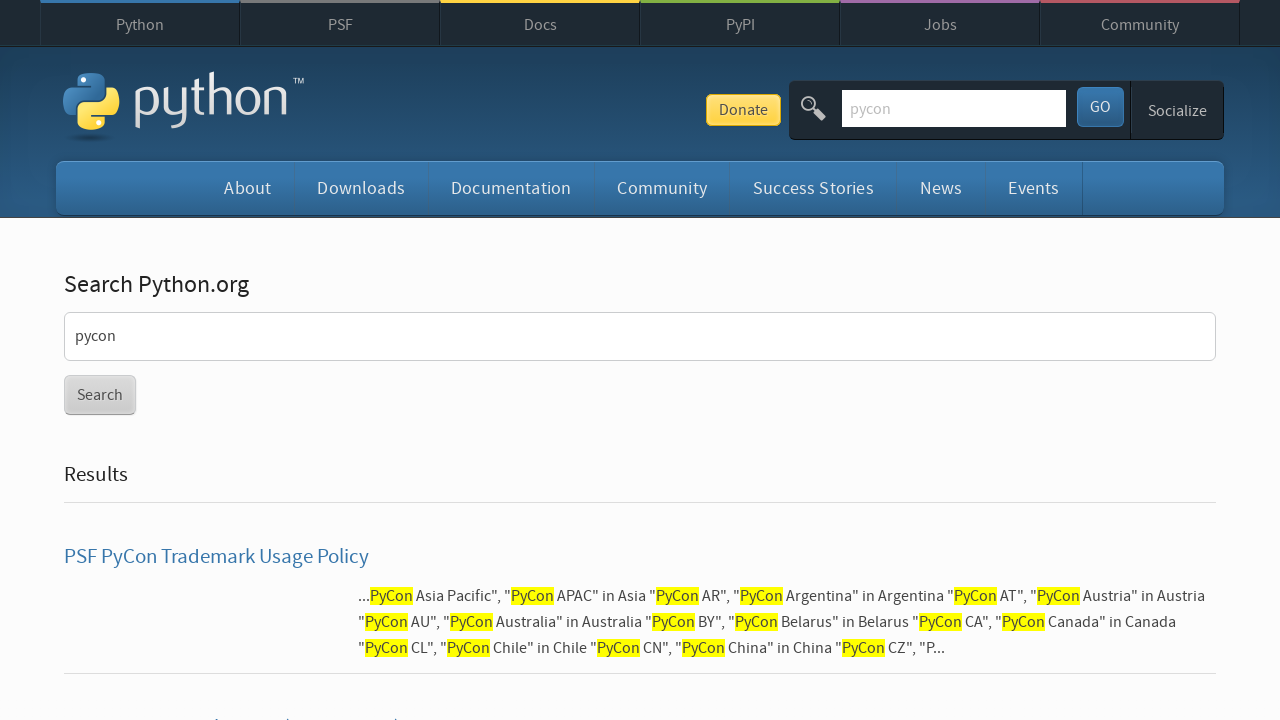

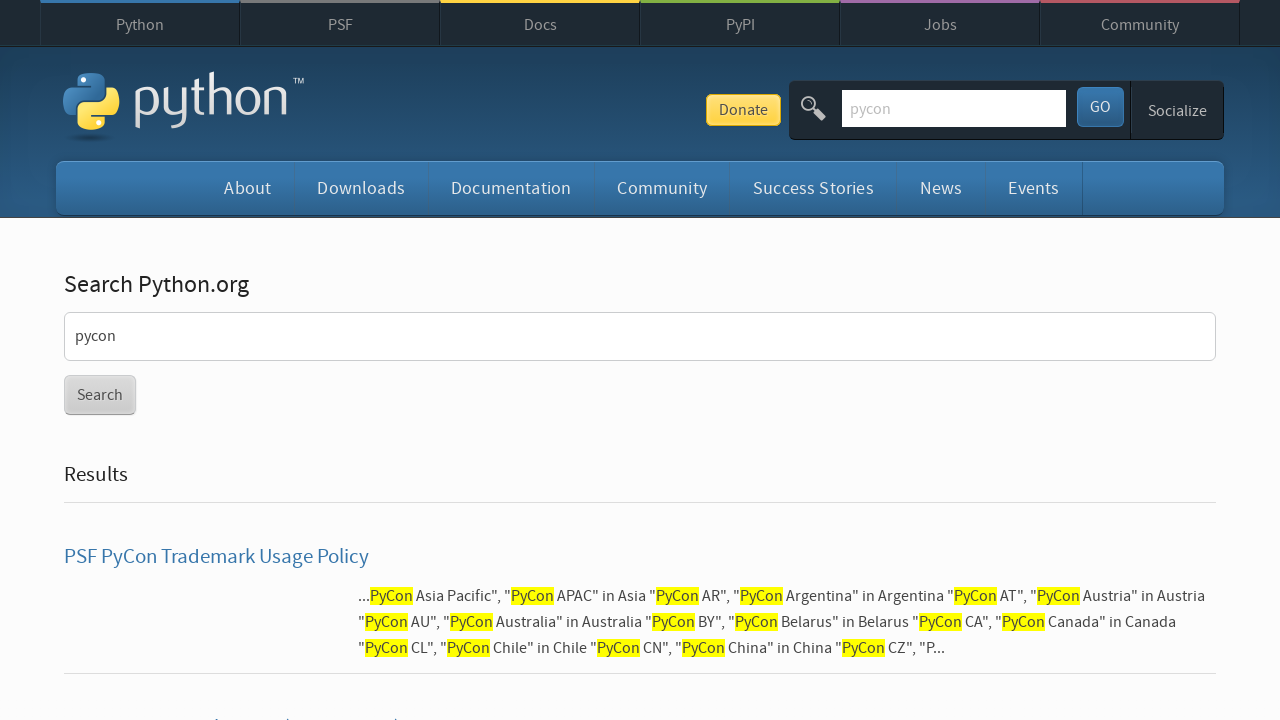